Navigates to ToTheNew company website and clicks the Contact Us button in the header

Starting URL: https://www.tothenew.com/

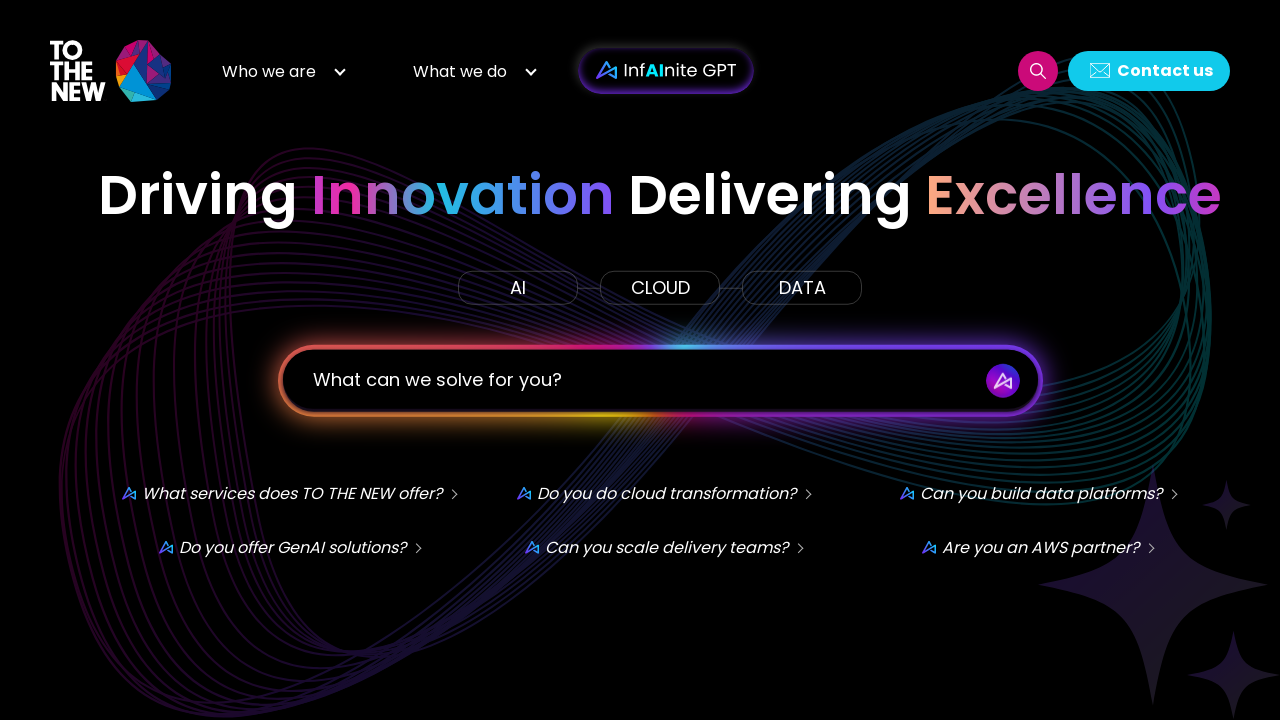

Navigated to ToTheNew company website
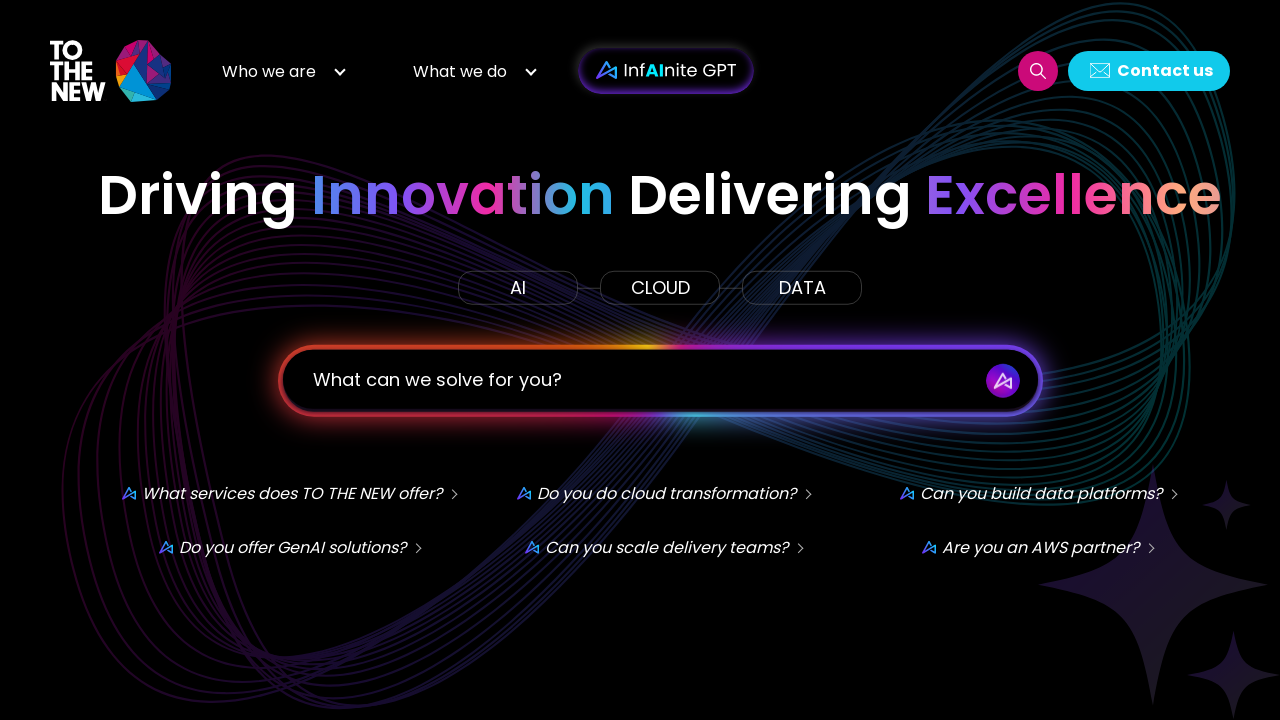

Clicked Contact Us button in the header at (1149, 70) on #h-contact-us
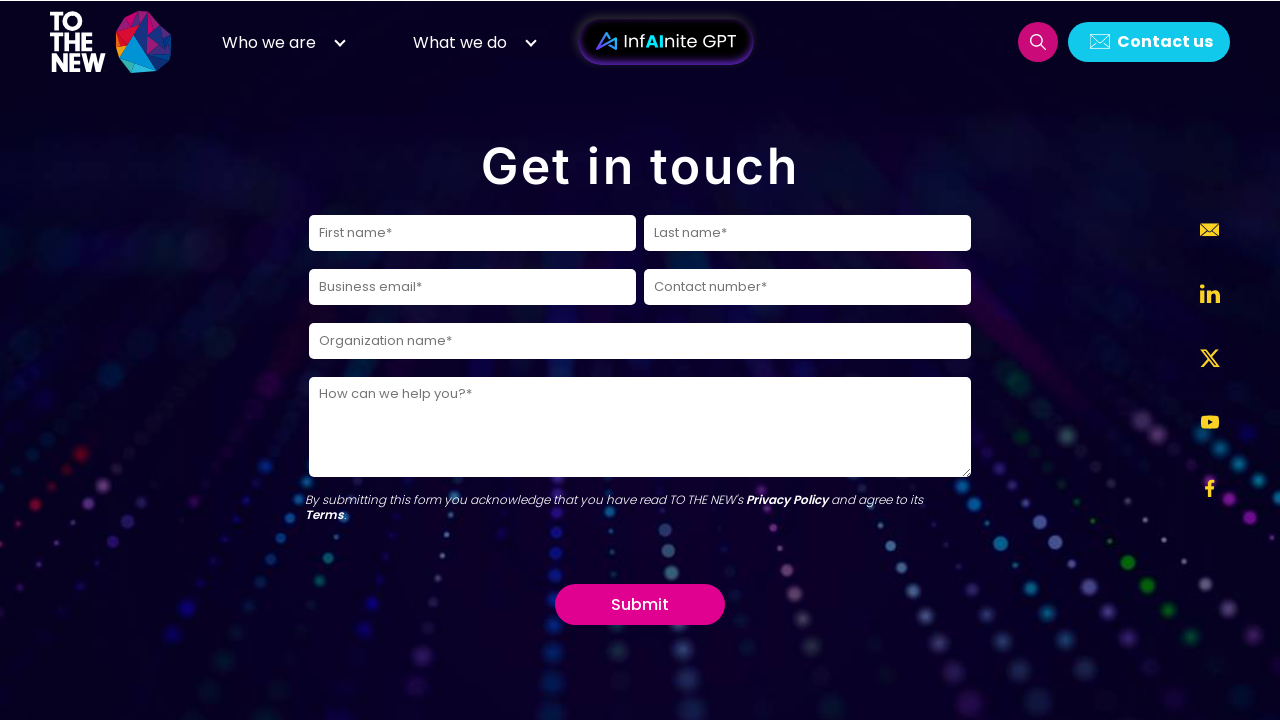

Page navigation completed and network idle
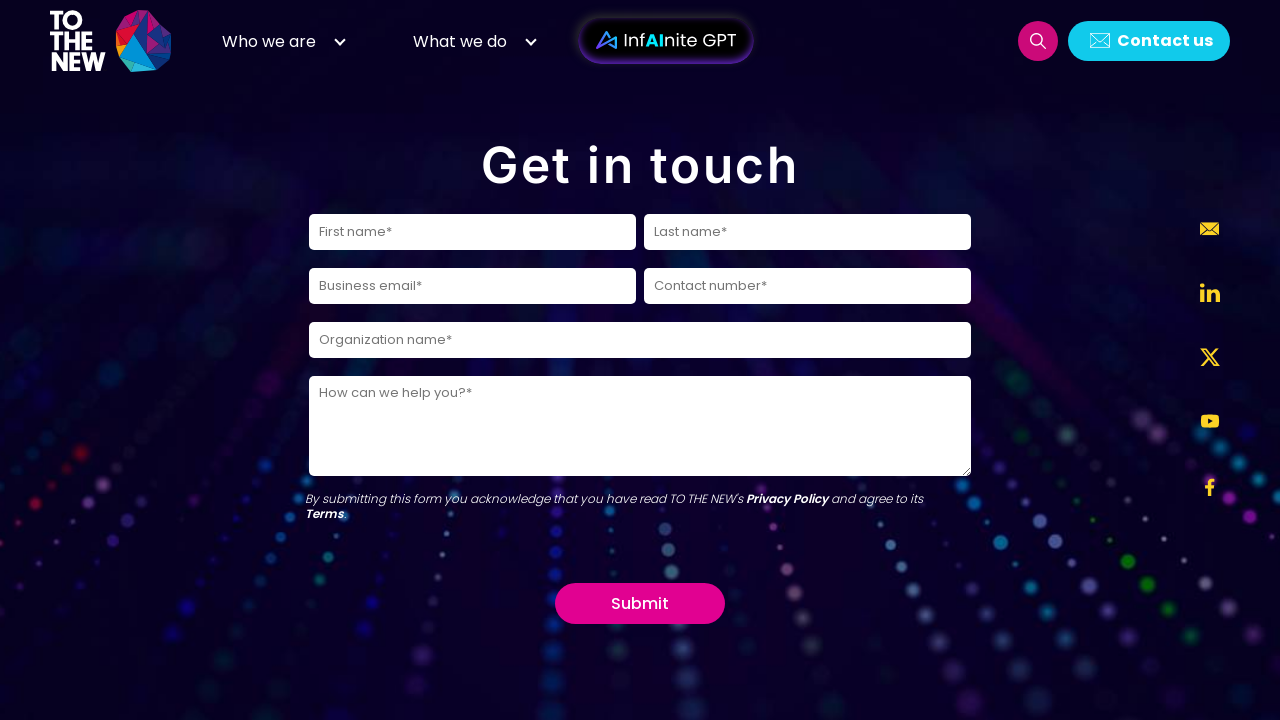

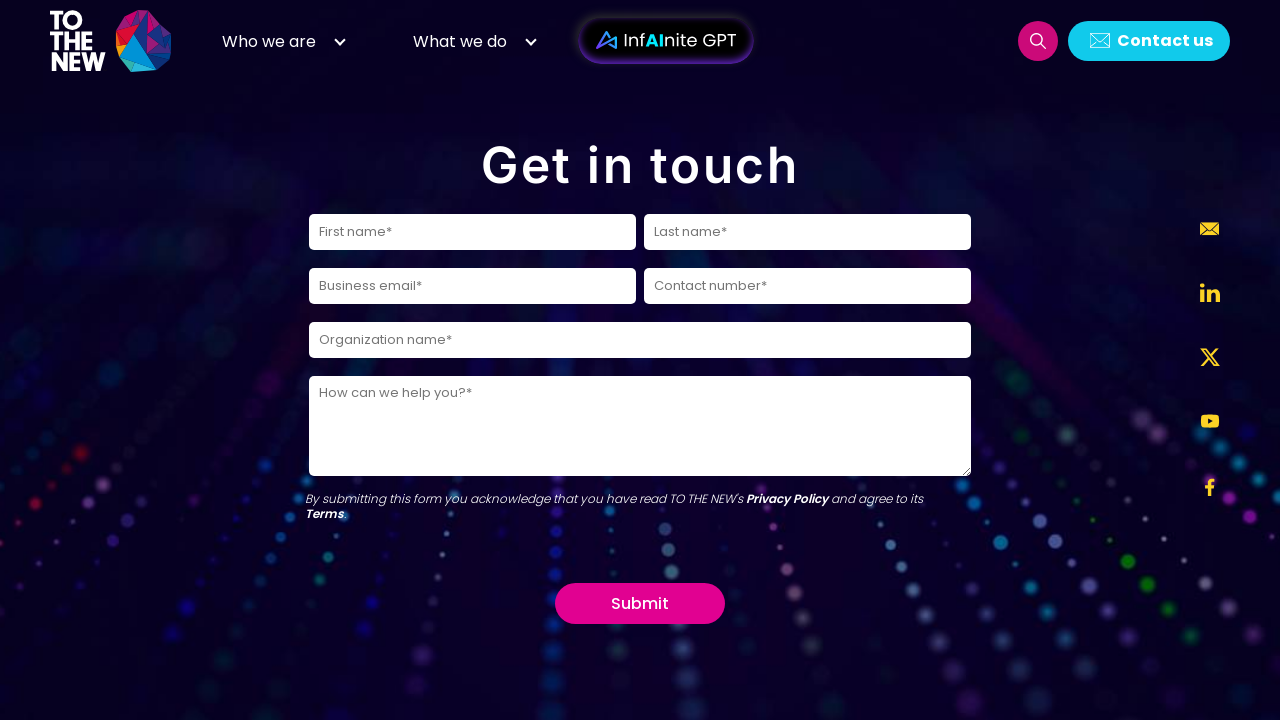